Tests handling a basic JavaScript alert by clicking the alert button and accepting the alert dialog

Starting URL: https://testpages.herokuapp.com/styled/alerts/alert-test.html

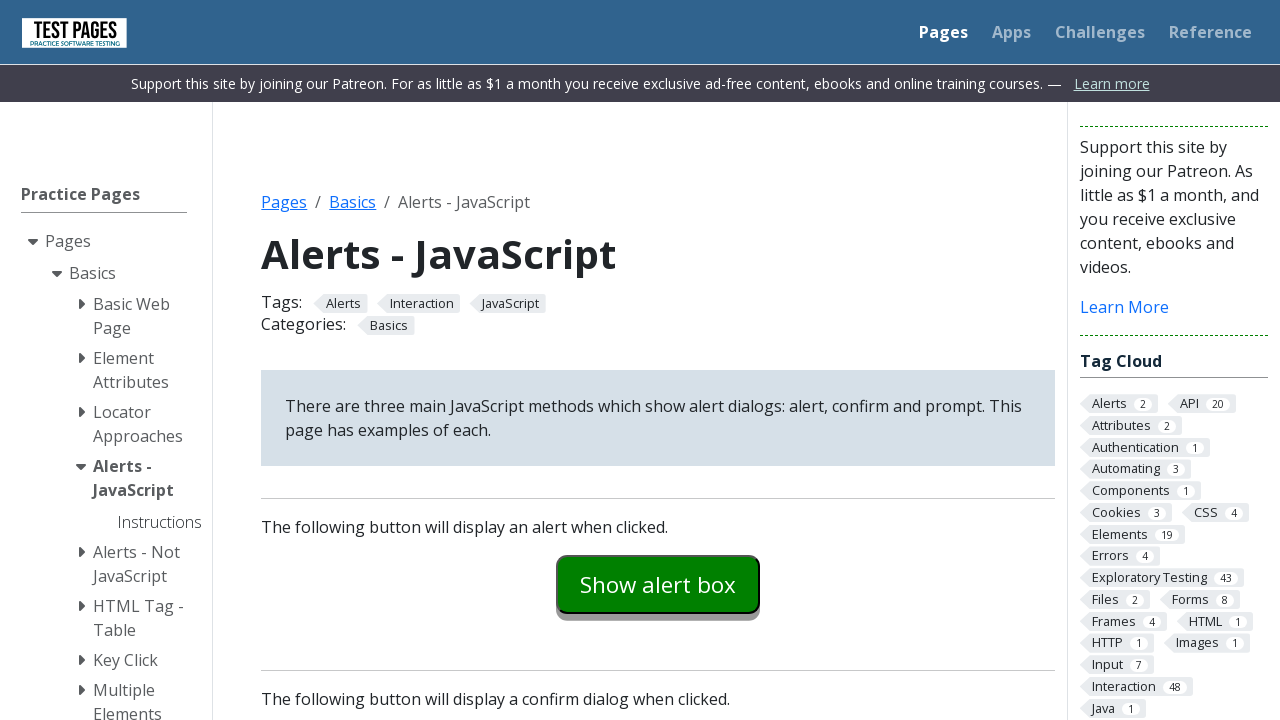

Clicked the alert examples button at (658, 584) on #alertexamples
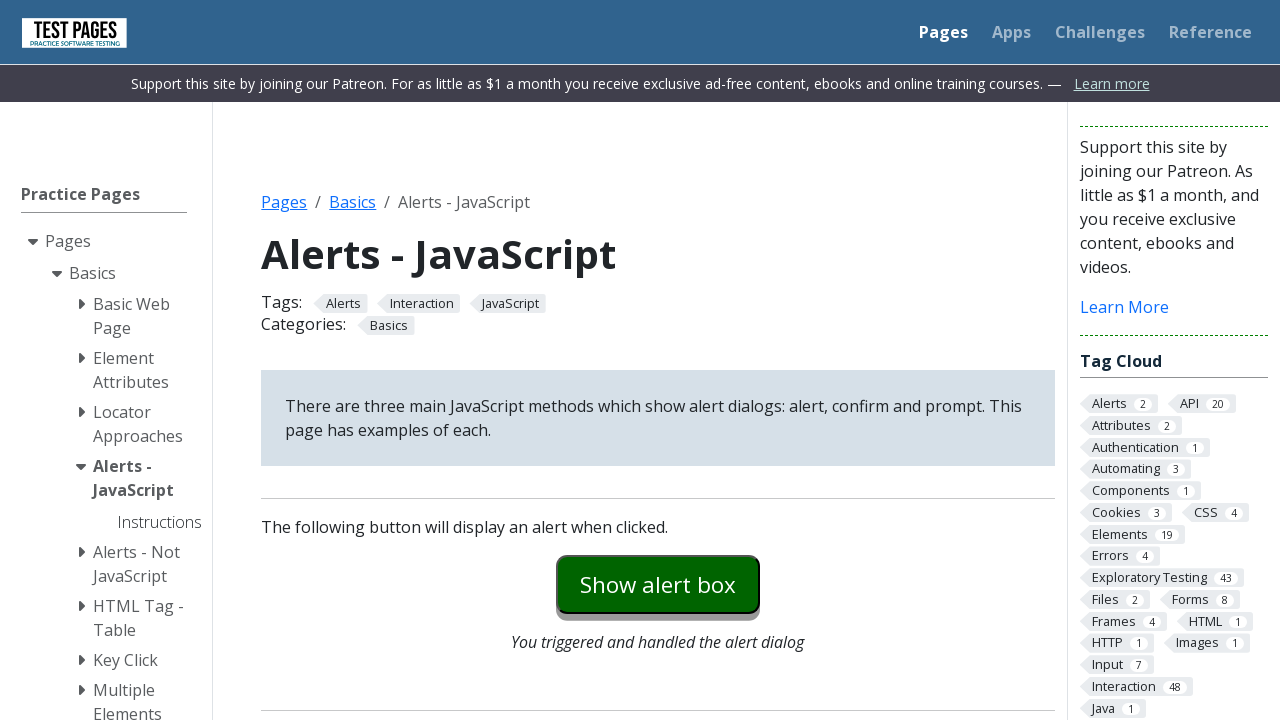

Set up dialog handler to accept alerts
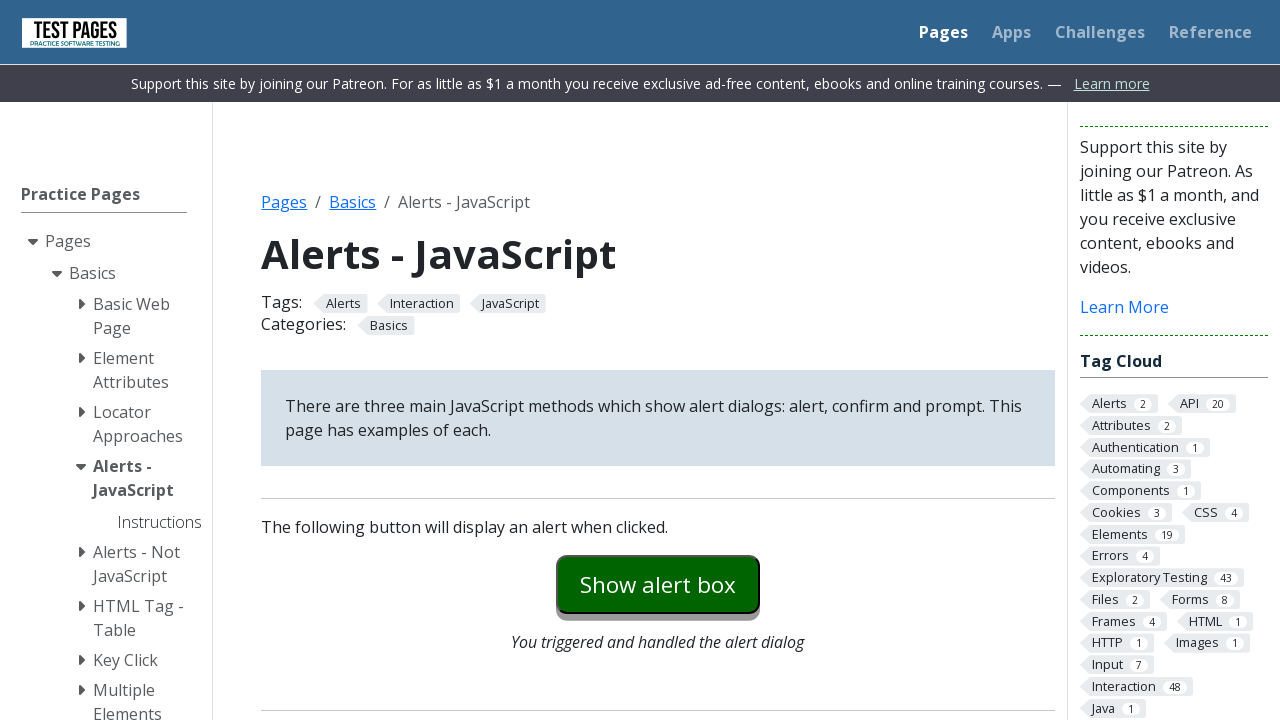

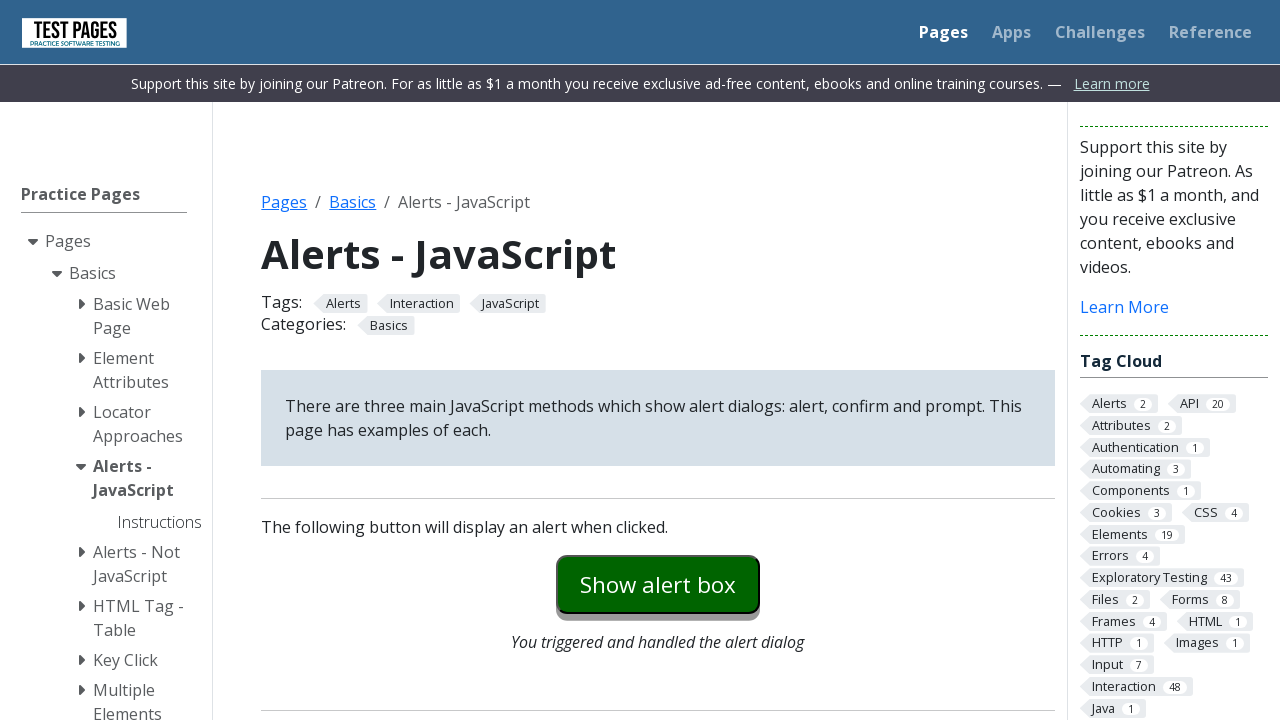